Clicks the "comments" link and verifies navigation to the new comments page

Starting URL: https://news.ycombinator.com/

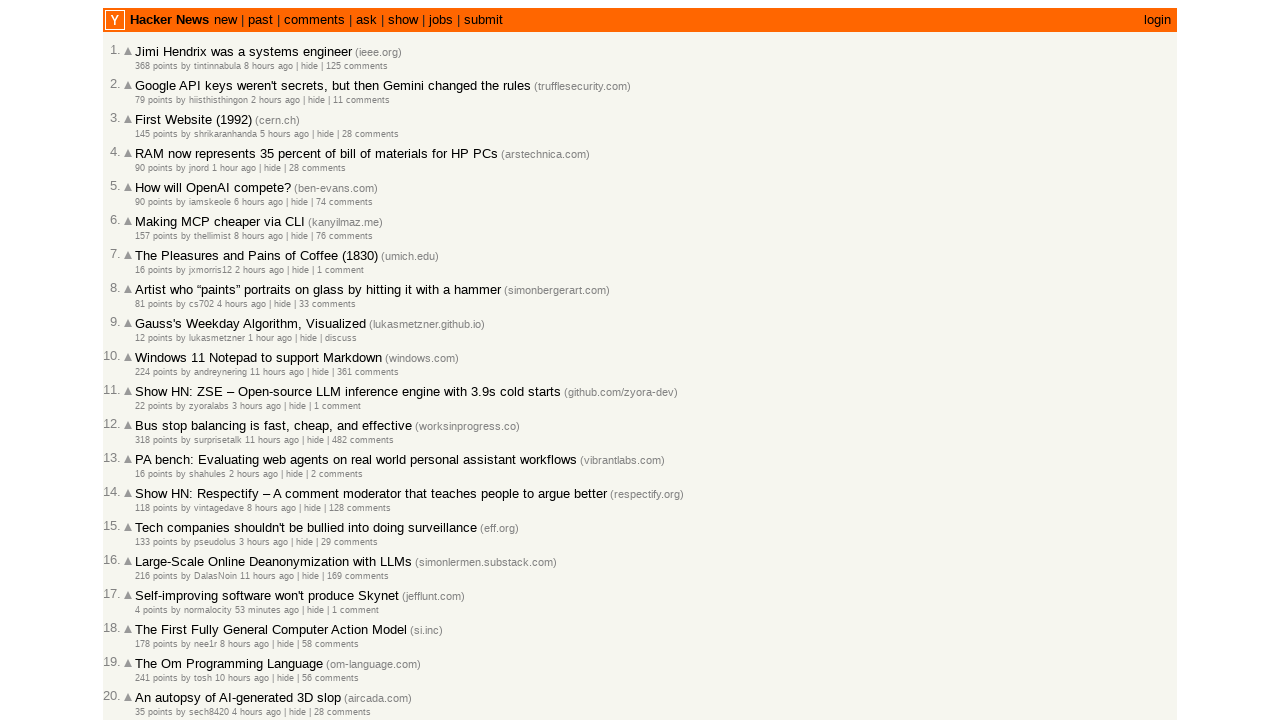

Clicked the 'comments' link at (314, 20) on text=comments
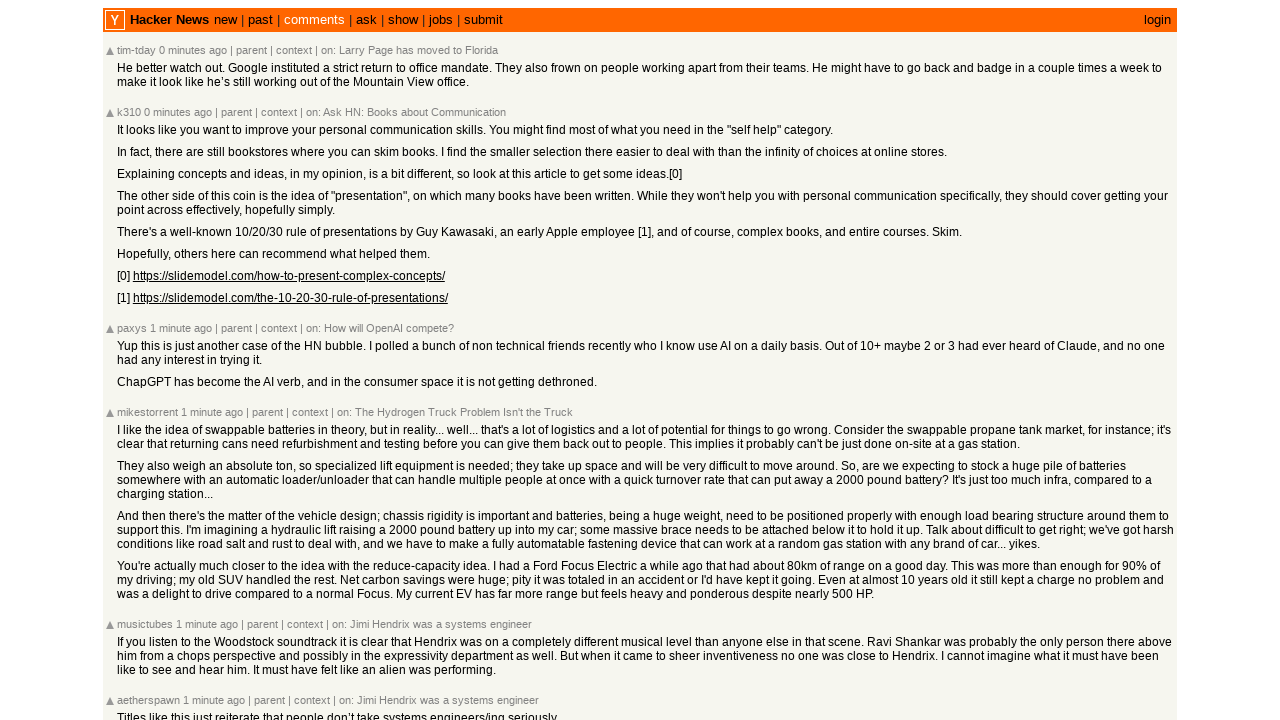

Verified navigation to comments page at https://news.ycombinator.com/newcomments
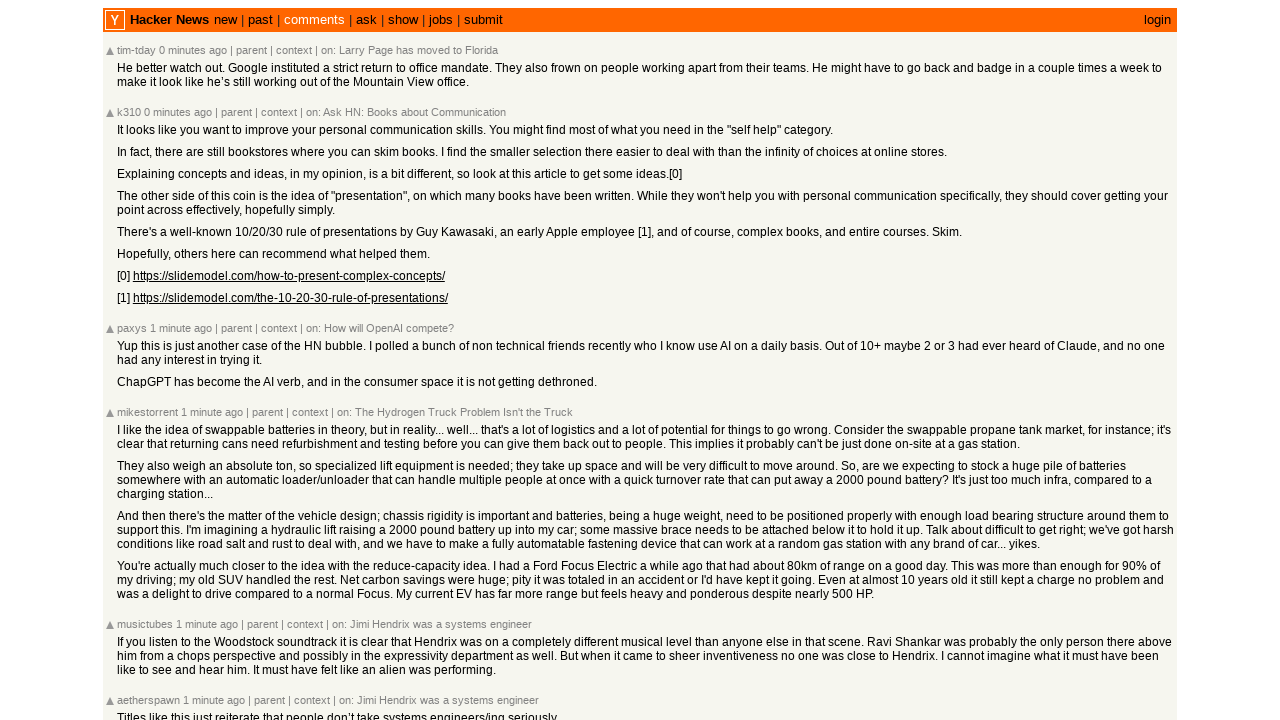

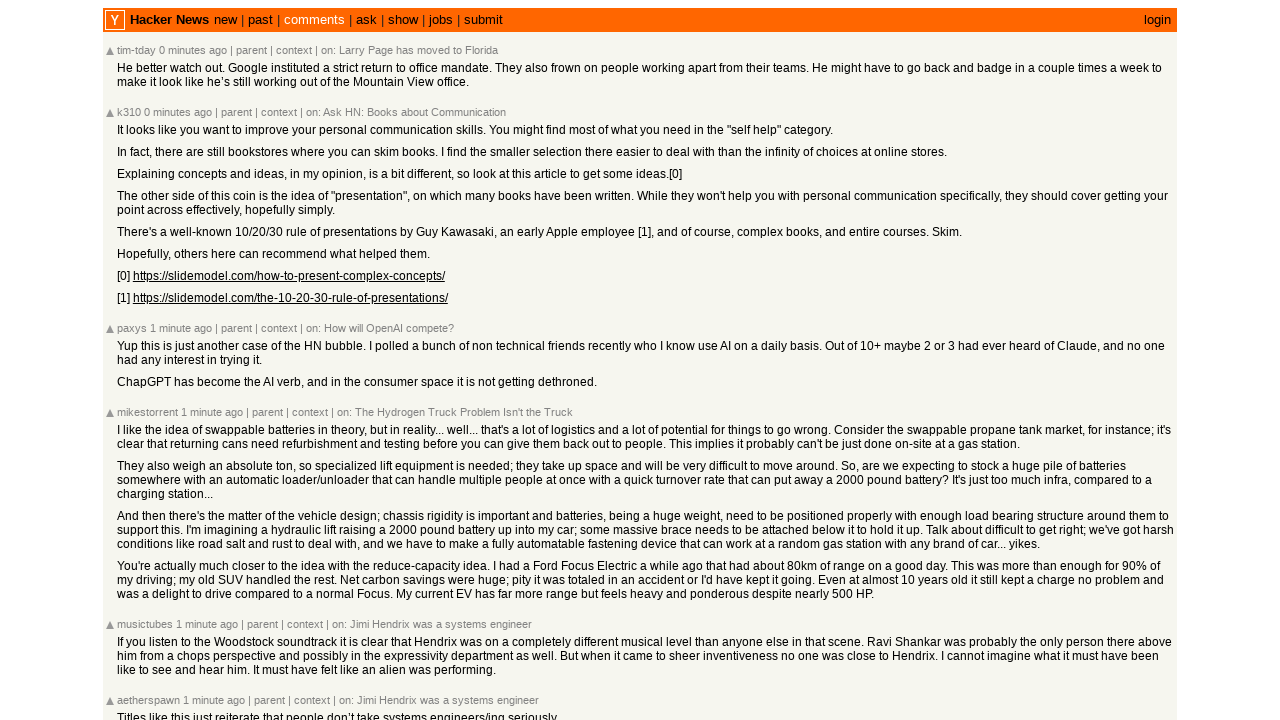